Tests blog page navigation by finding blog titles before a specific post and then clicking navigation links to verify About and Contact page navigation

Starting URL: https://qabloglist.ccbp.tech/

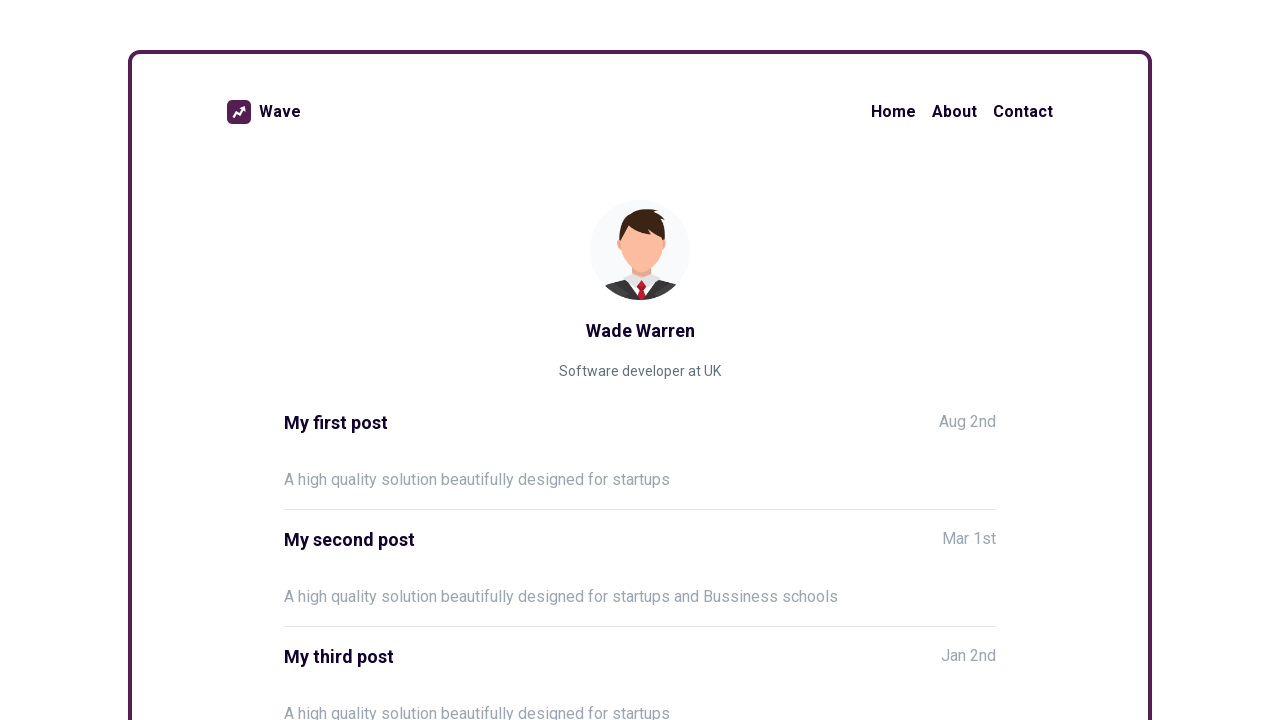

Located all blog titles appearing before 'My fifth post'
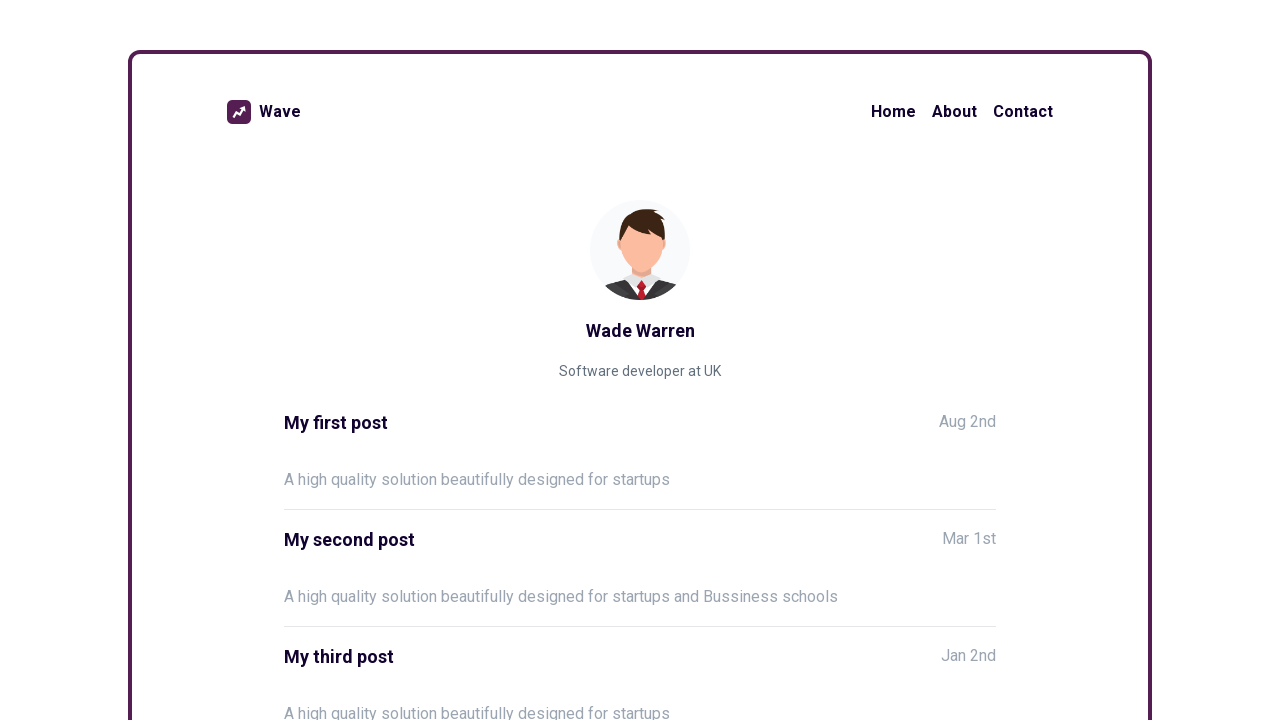

Printed all blog titles found before 'My fifth post'
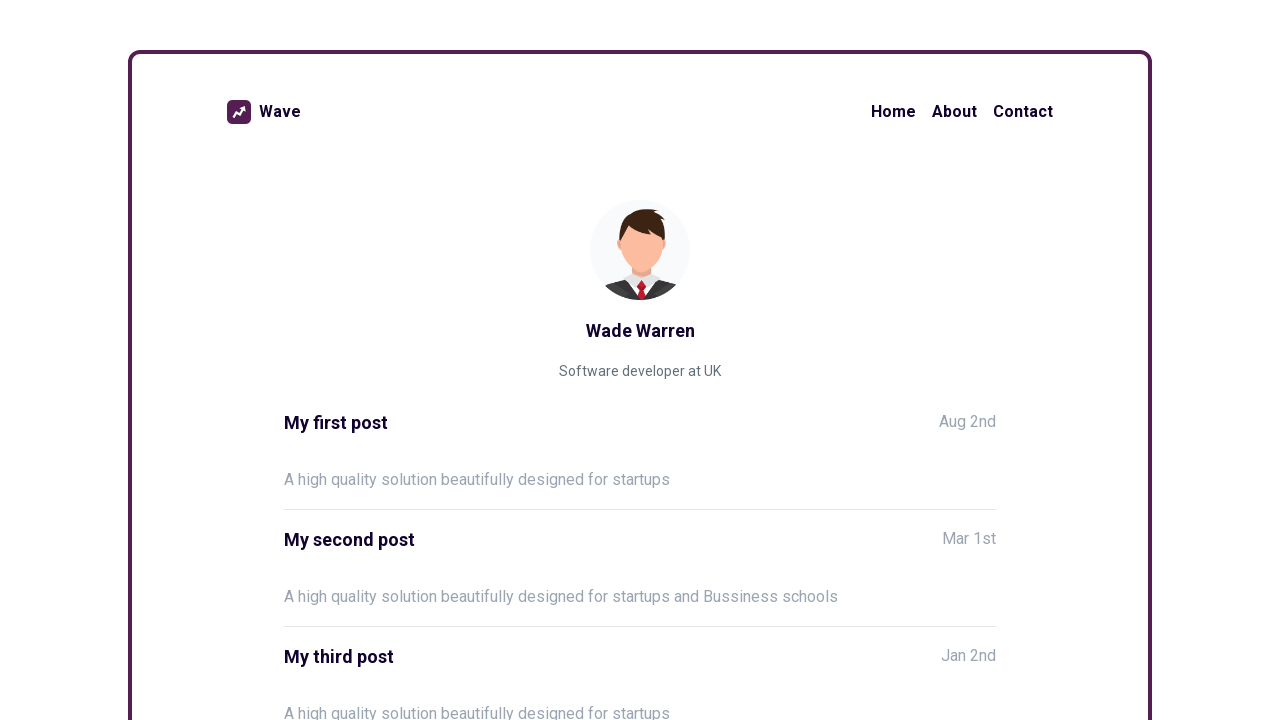

Located all navigation links after 'Home' link
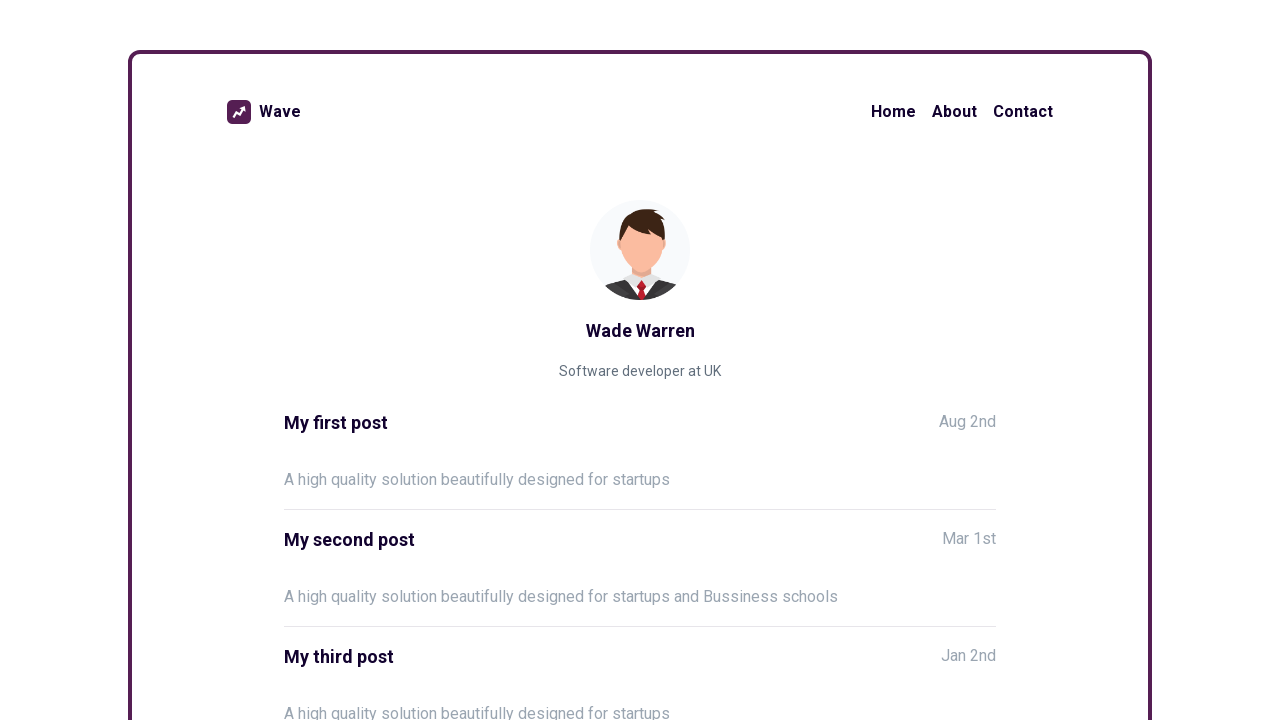

Clicked first navigation link (About) at (954, 112) on xpath=//a[text()='Home']/following::a >> nth=0
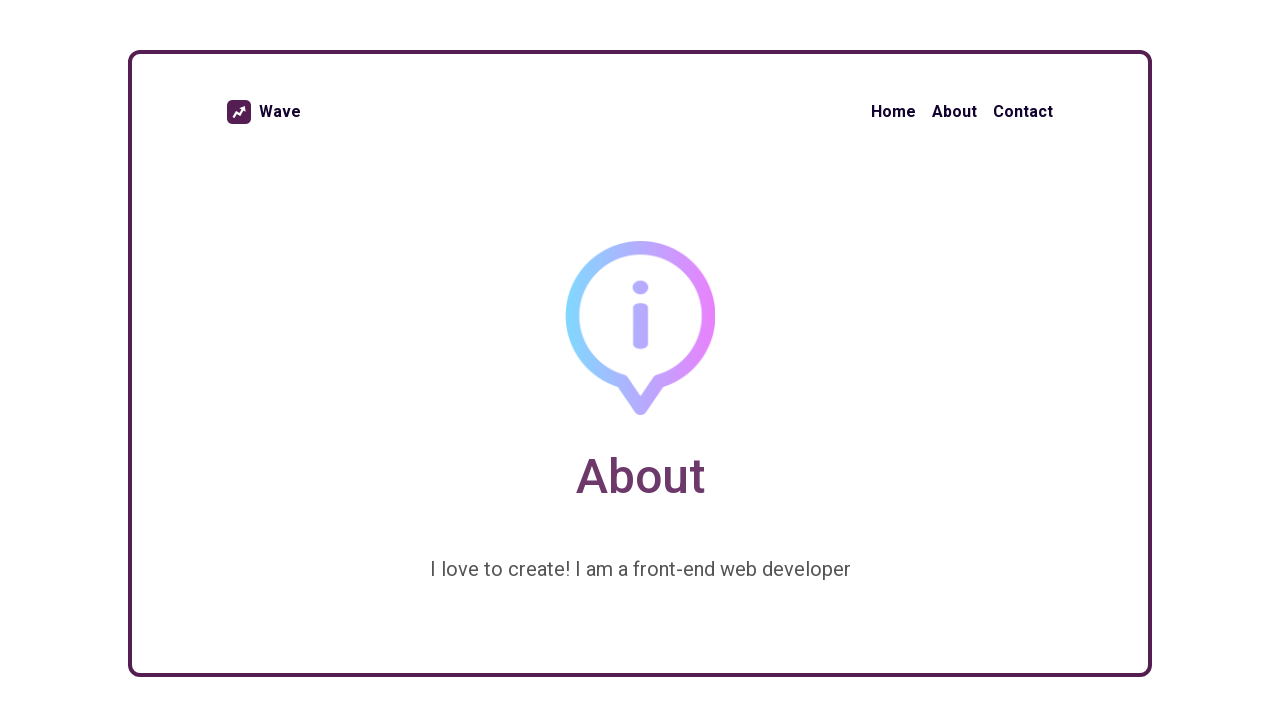

Verified successful navigation to About page
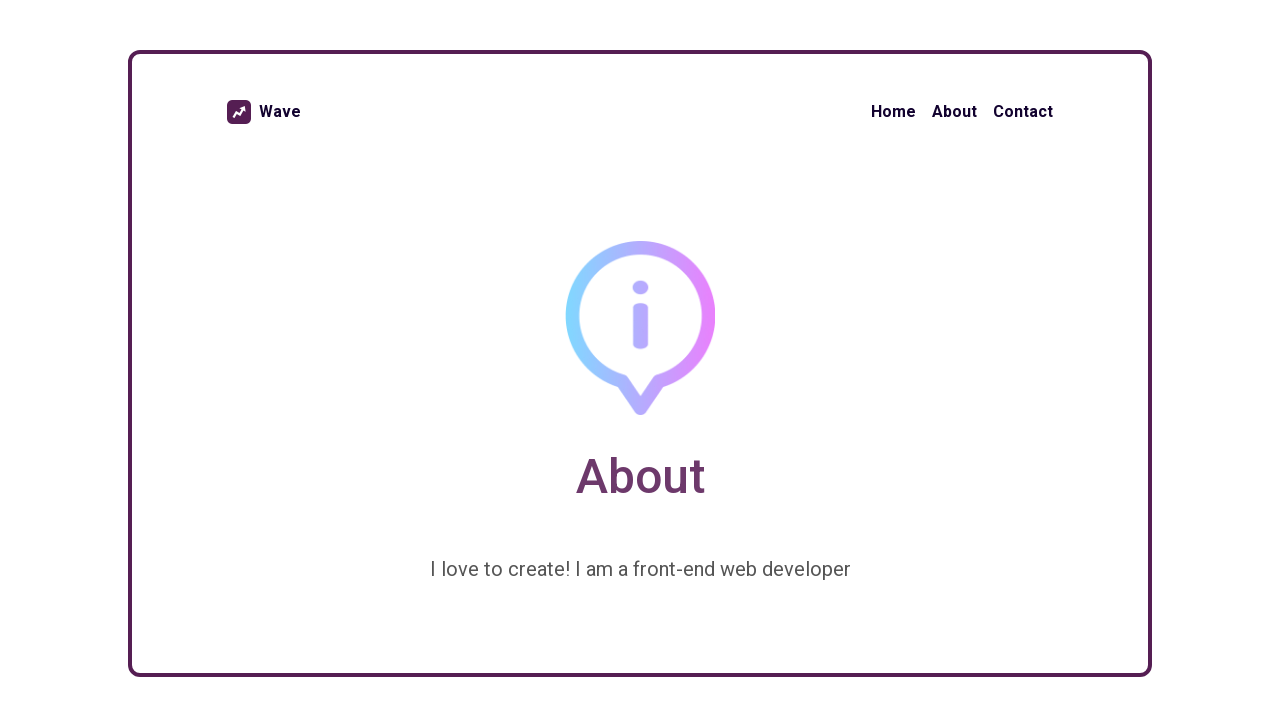

Navigated back to blog page
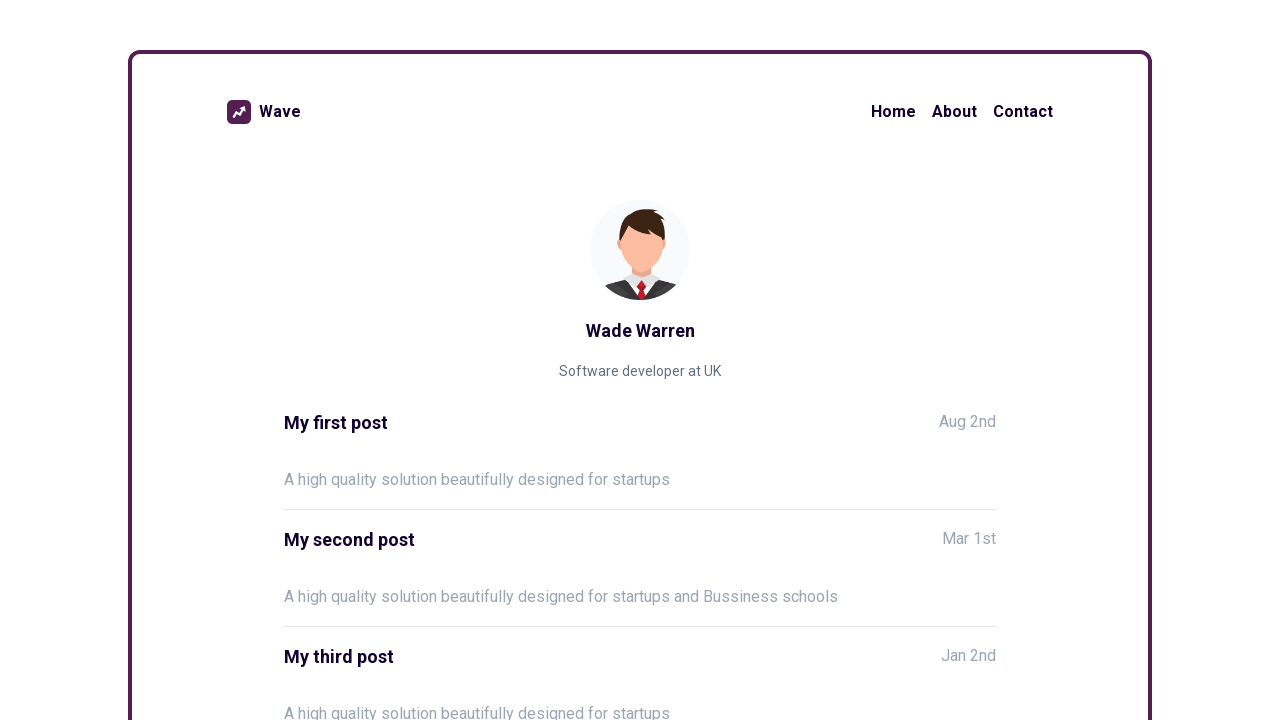

Re-fetched navigation links after going back
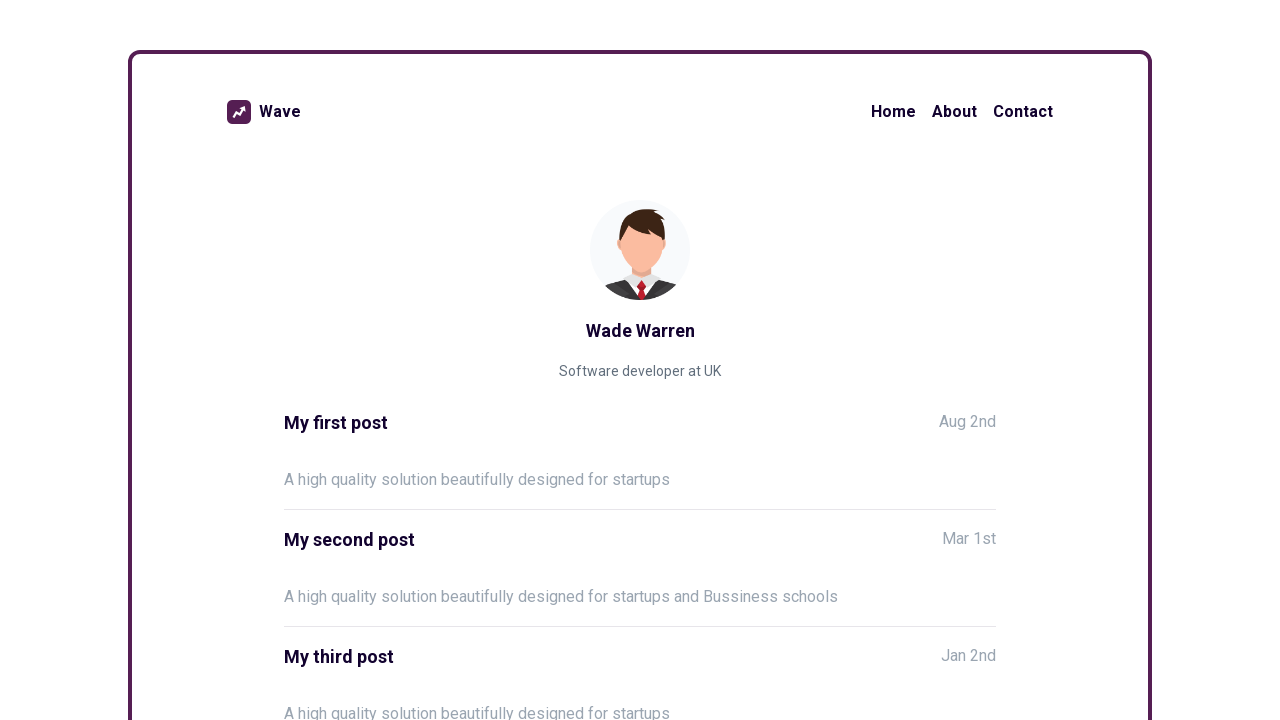

Clicked second navigation link (Contact) at (1023, 112) on xpath=//a[text()='Home']/following::a >> nth=1
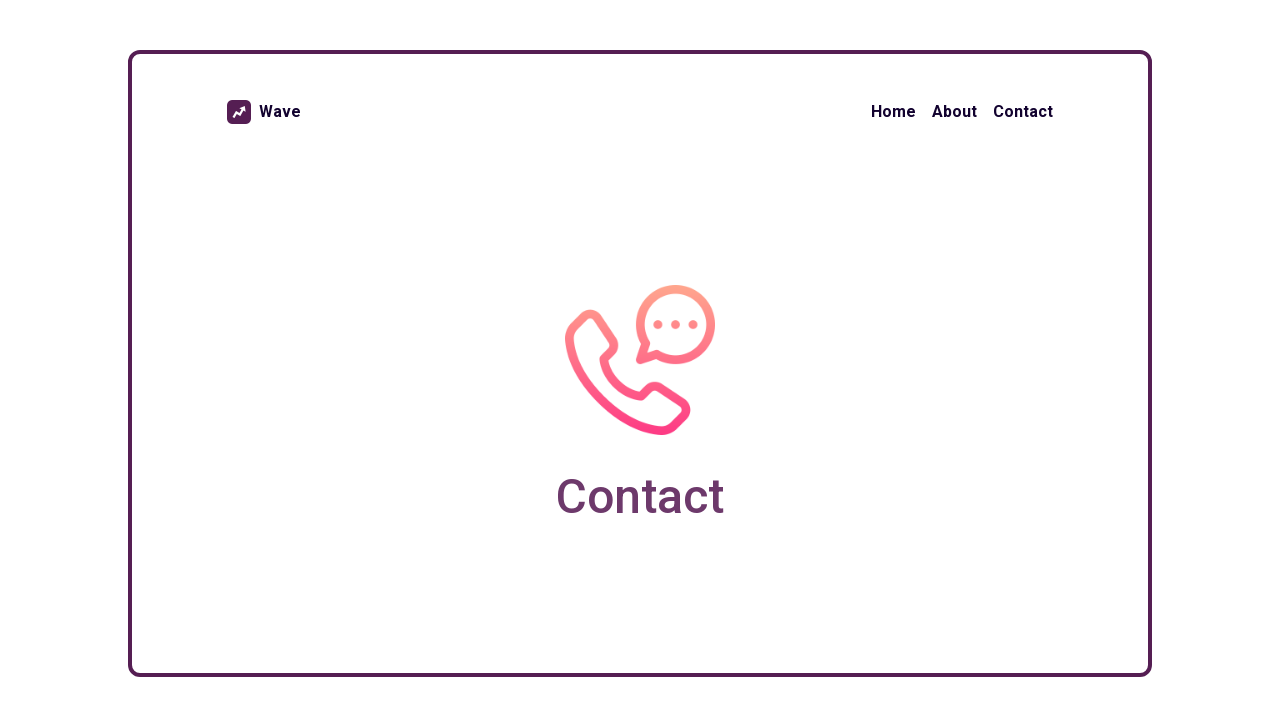

Verified successful navigation to Contact page
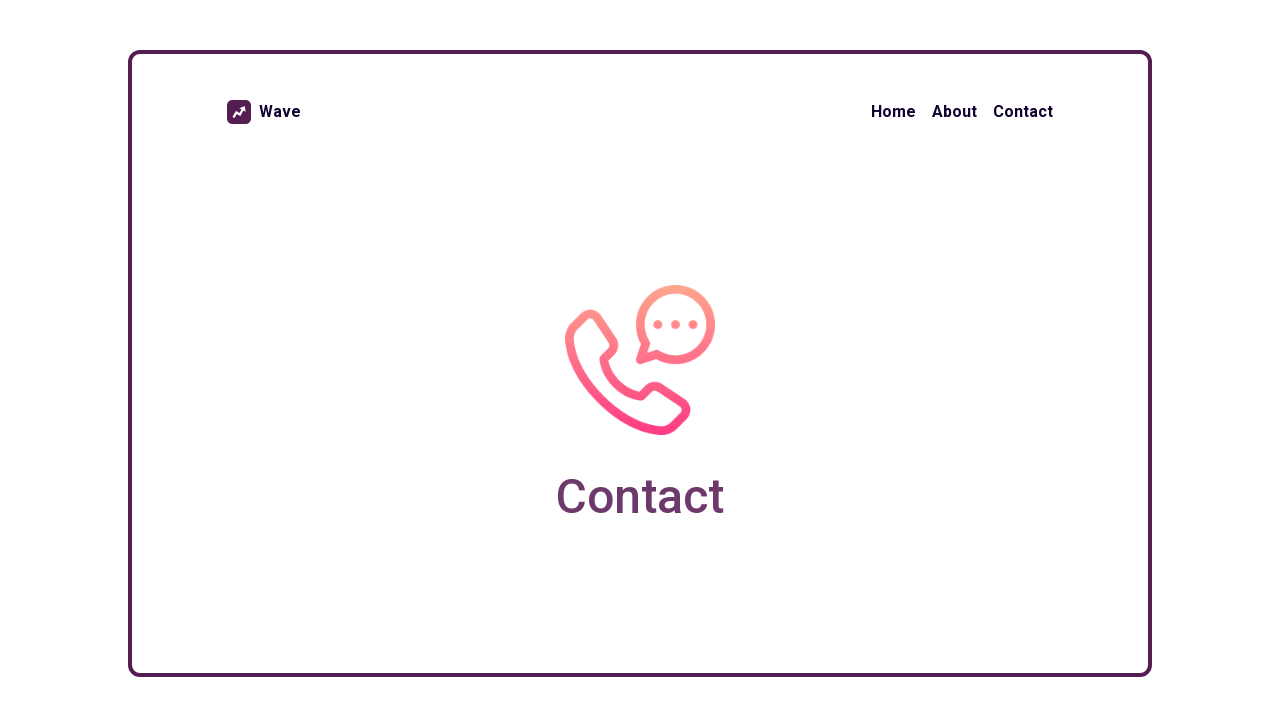

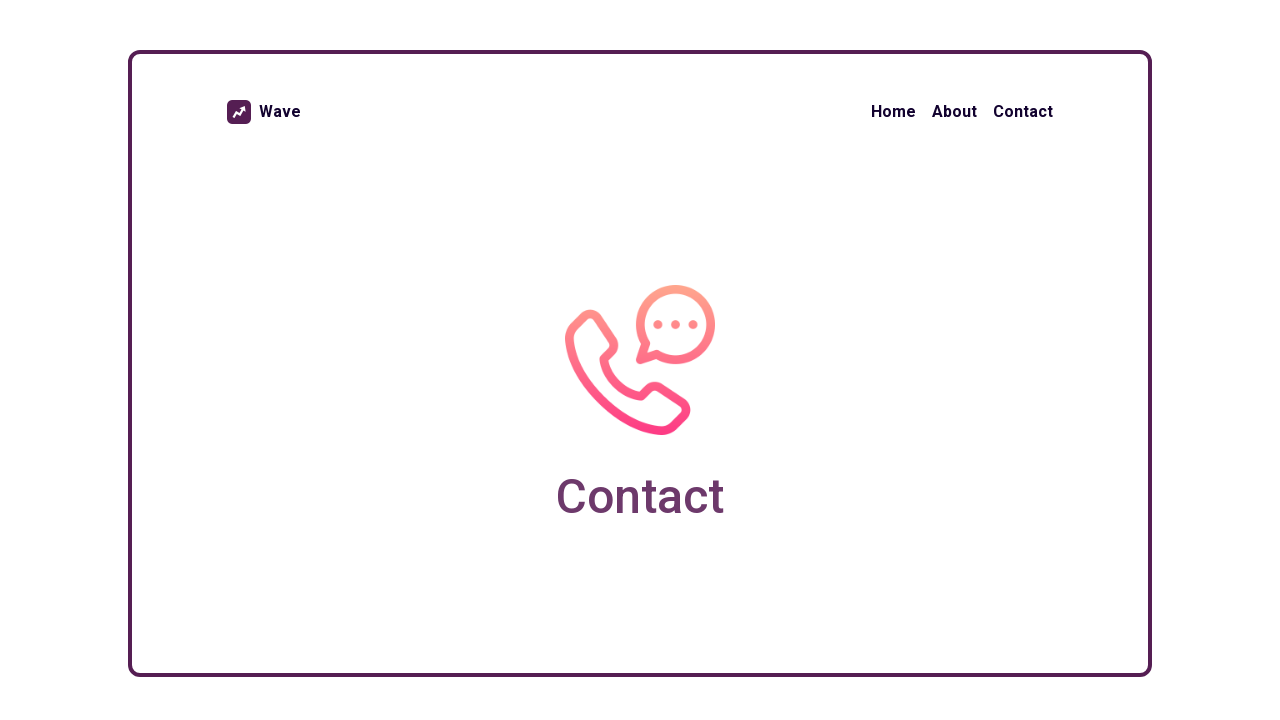